Tests nested iframe interaction by filling a text input in a parent frame and checking a checkbox in a child frame

Starting URL: https://ui.vision/demo/webtest/frames/

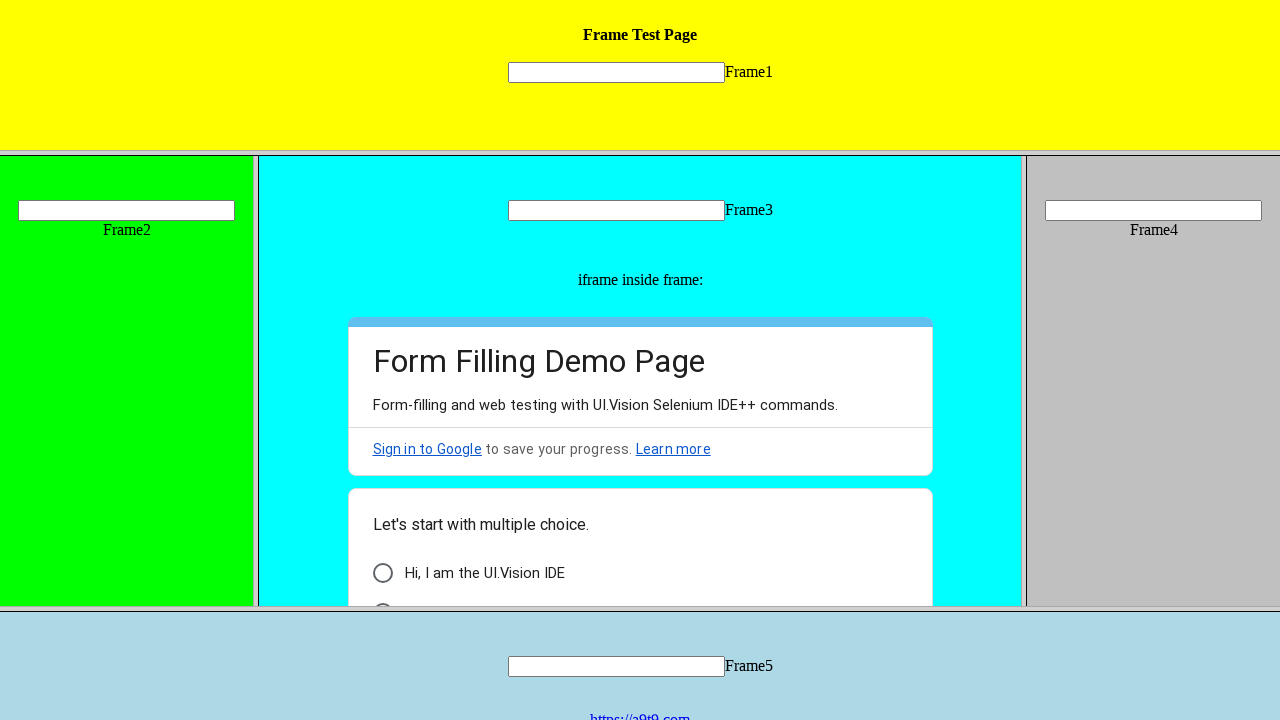

Located frame 3 with URL https://ui.vision/demo/webtest/frames/frame_3.html
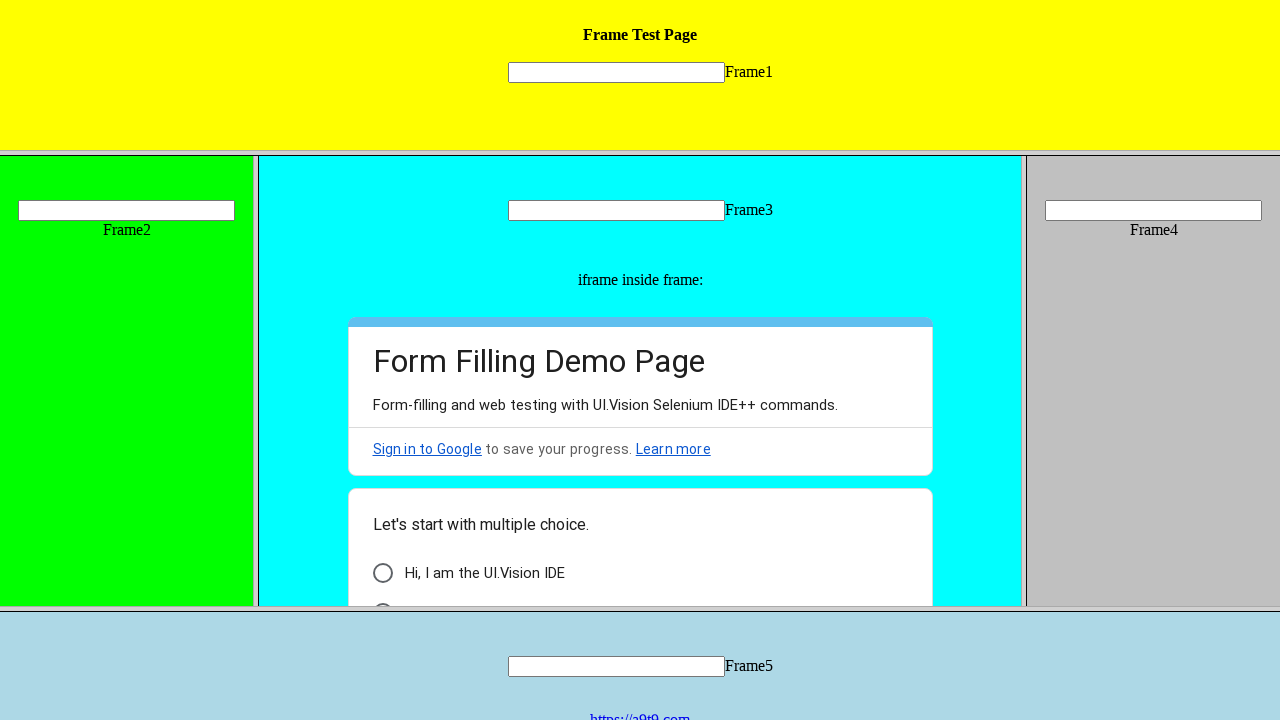

Filled text input 'mytext3' in frame 3 with 'Rome' on input[name='mytext3']
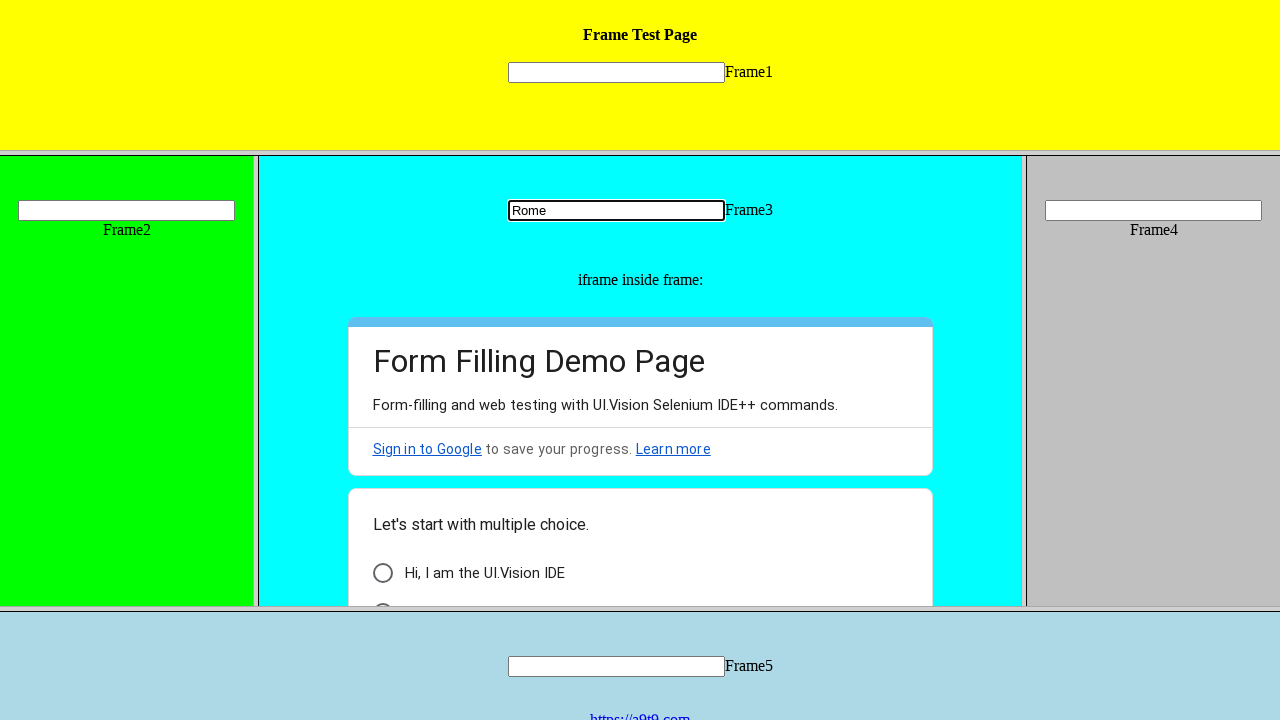

Retrieved child frames from frame 3
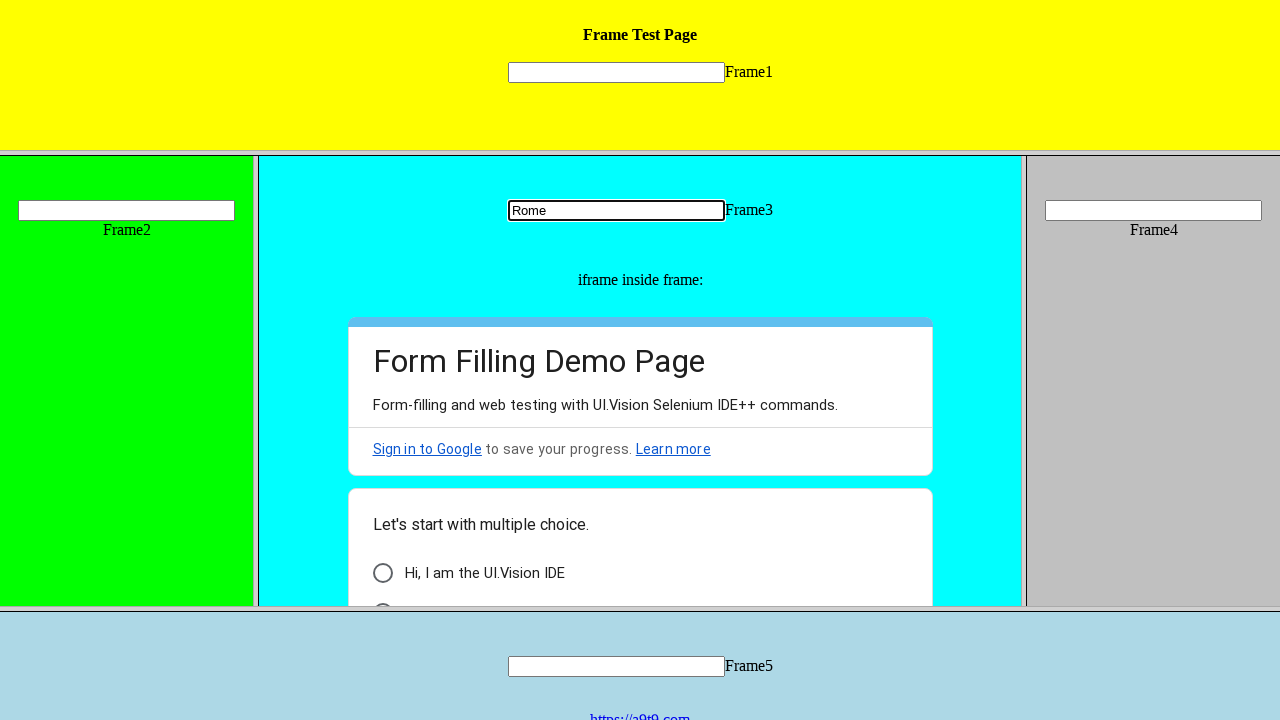

Checked checkbox in child frame at (382, 588) on div[id='i12'] div[class='AB7Lab Id5V1']
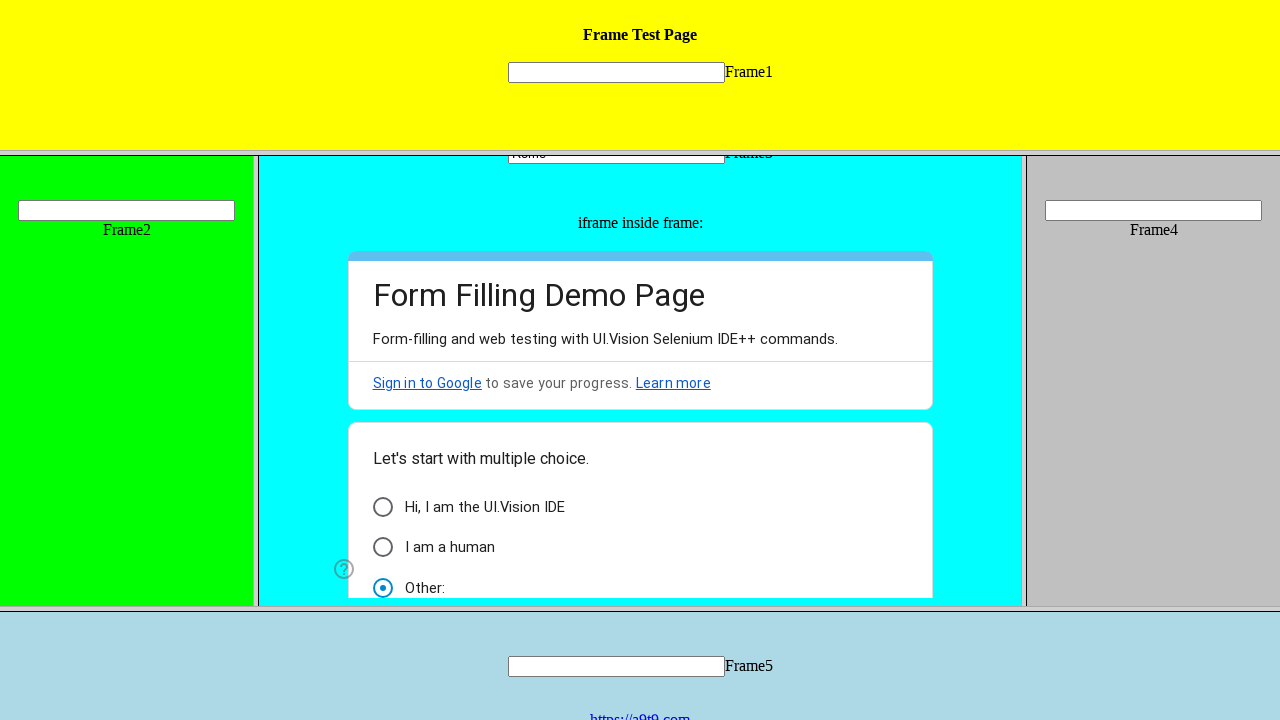

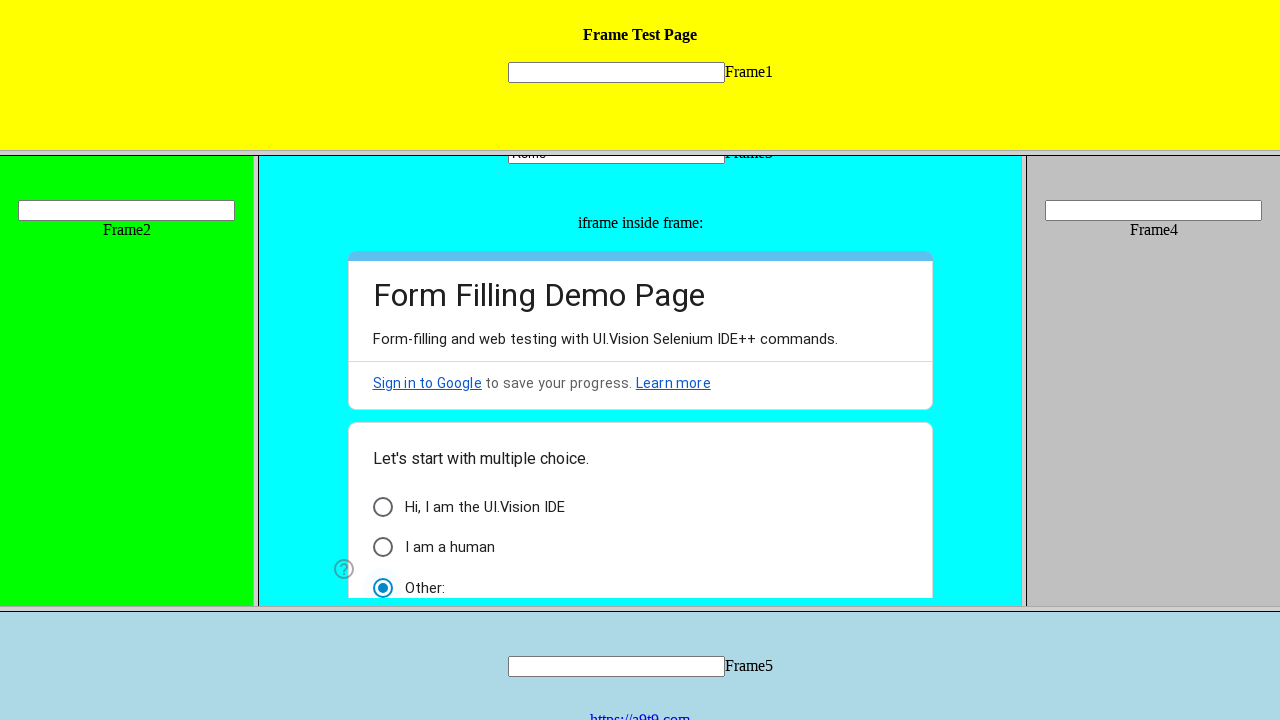